Tests dynamic loading by clicking start button and verifying "Hello World!" text appears with sufficient wait time

Starting URL: http://the-internet.herokuapp.com/dynamic_loading/2

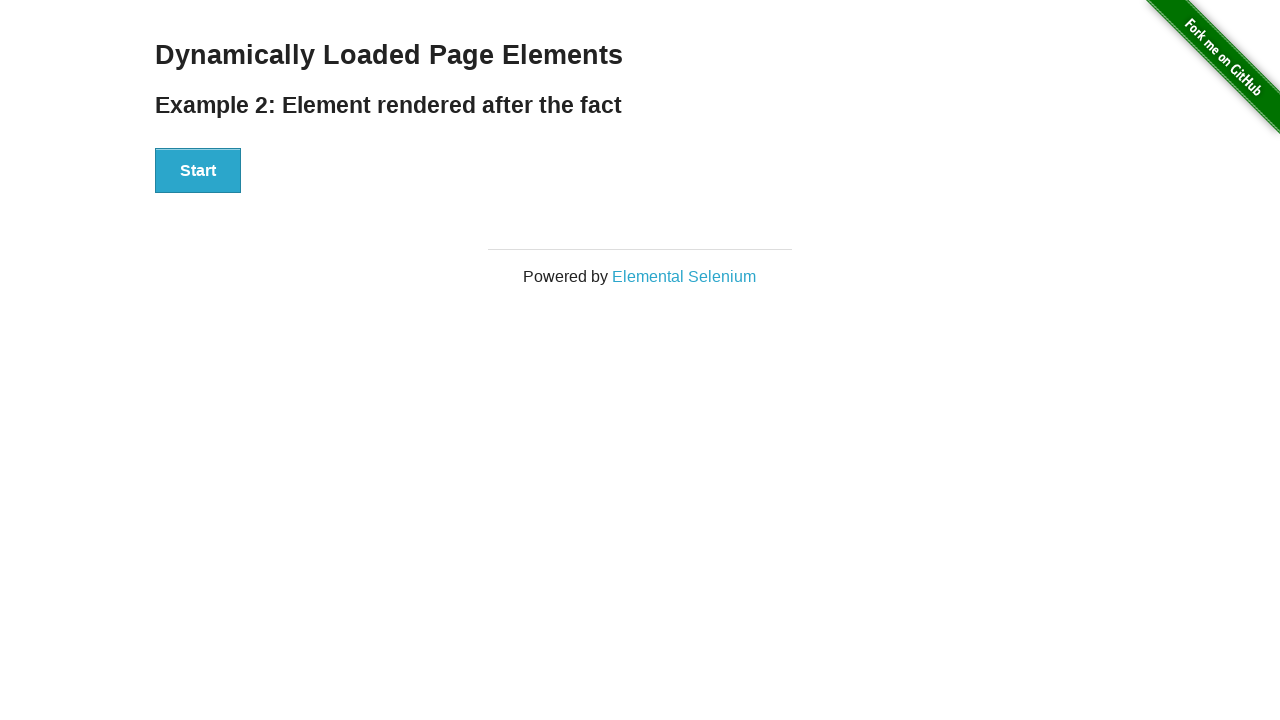

Navigated to dynamic loading test page
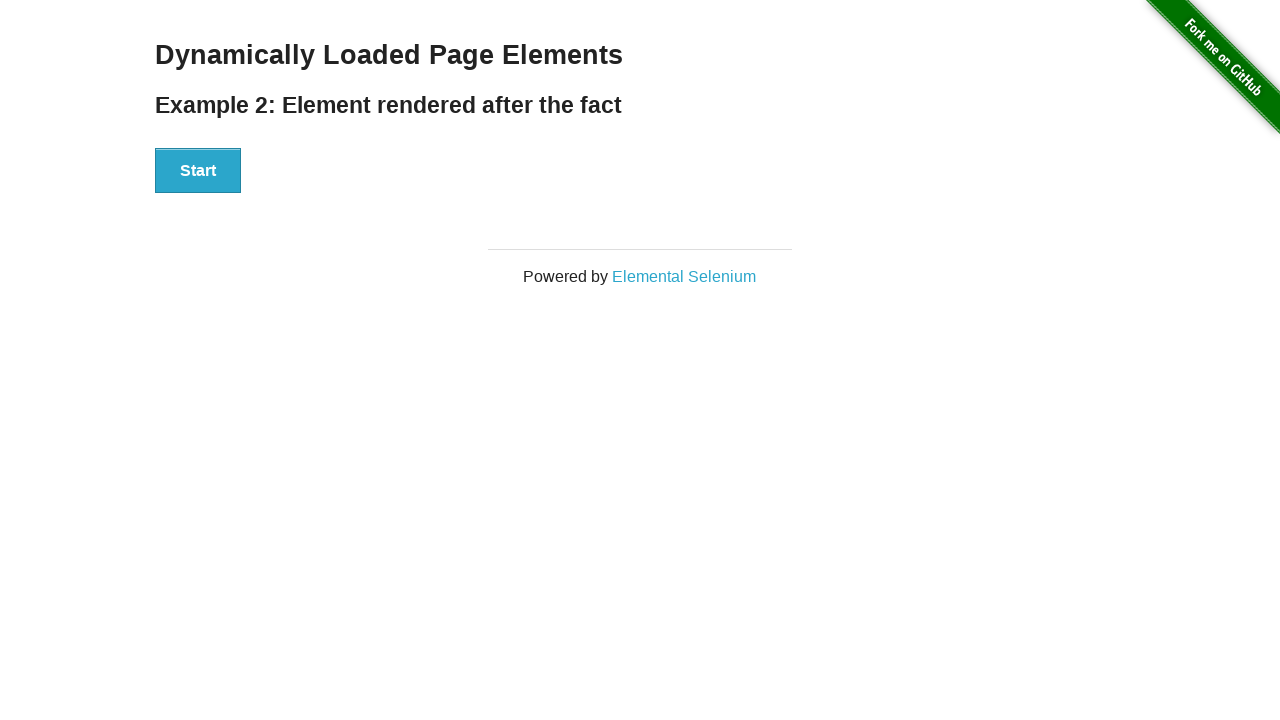

Clicked start button to trigger dynamic loading at (198, 171) on #start>button
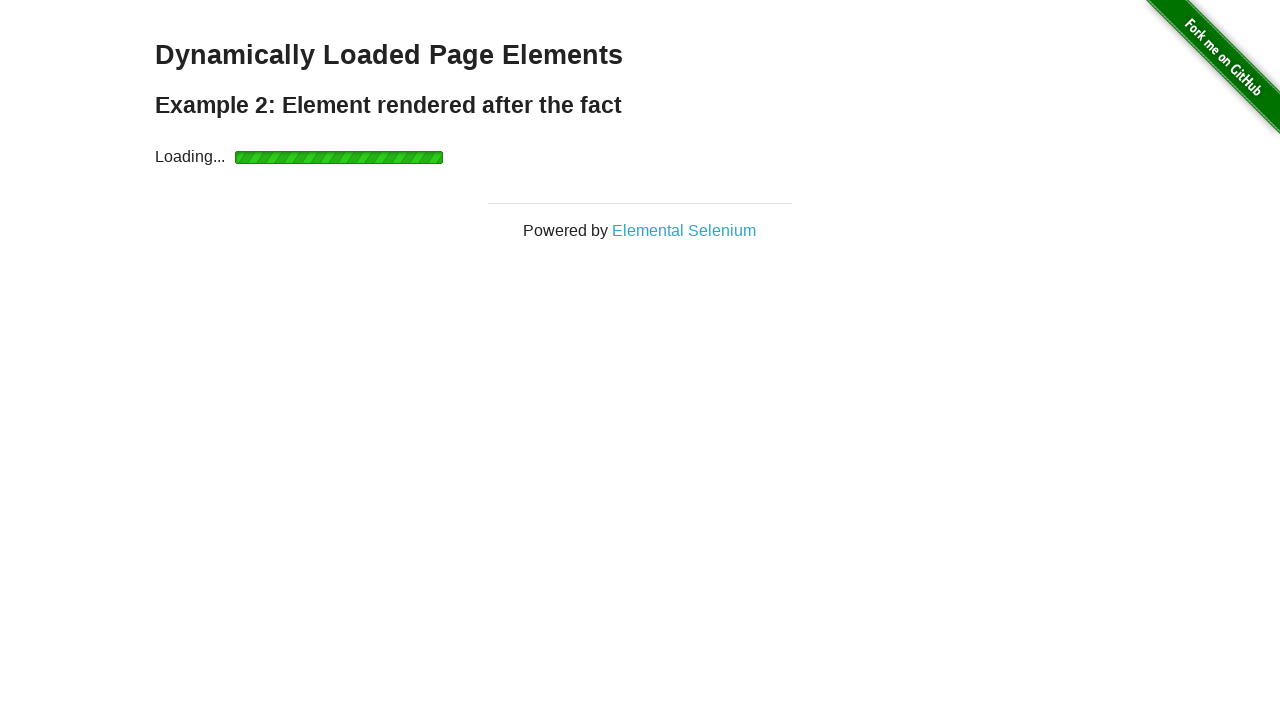

Waited 6 seconds for dynamic content to load
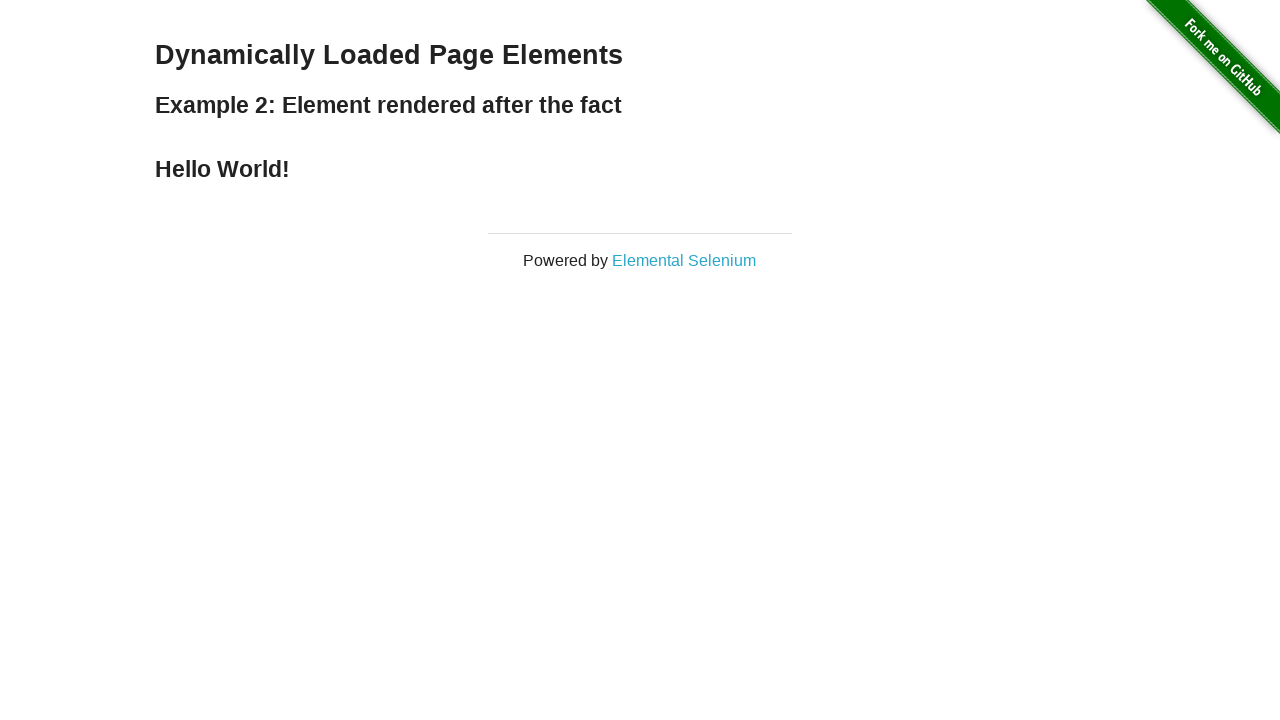

Verified 'Hello World!' text is visible on page
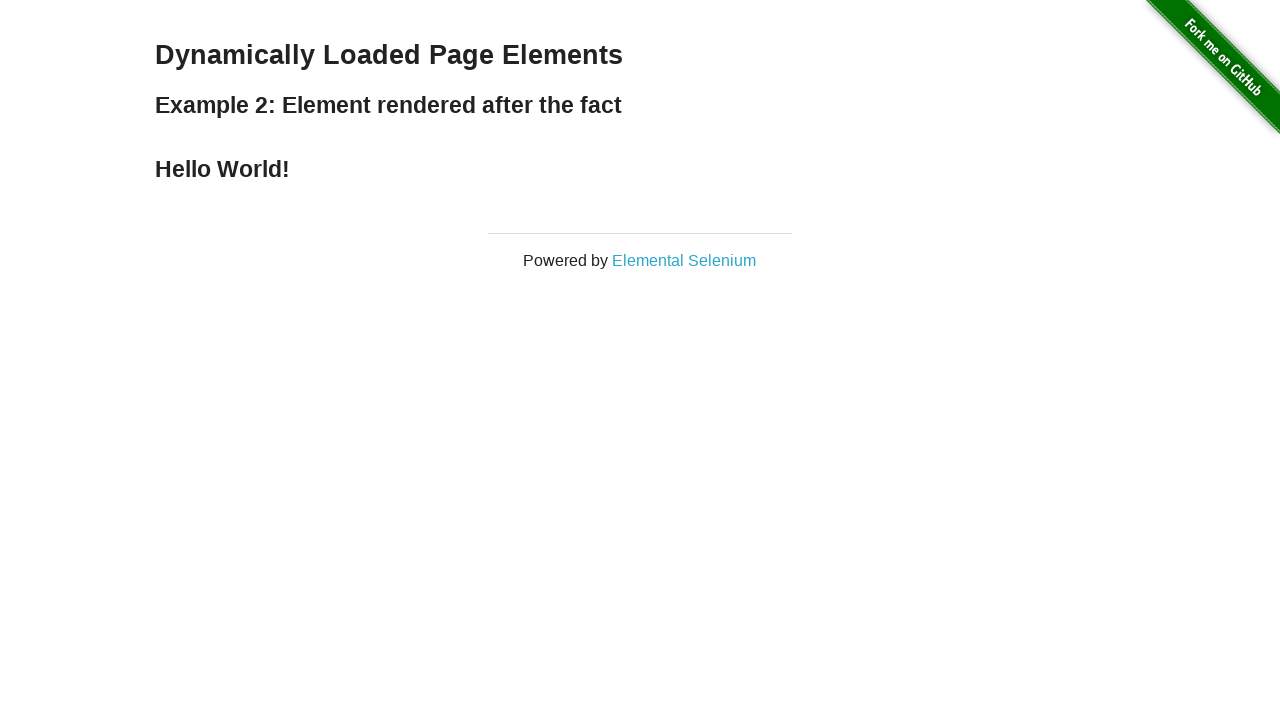

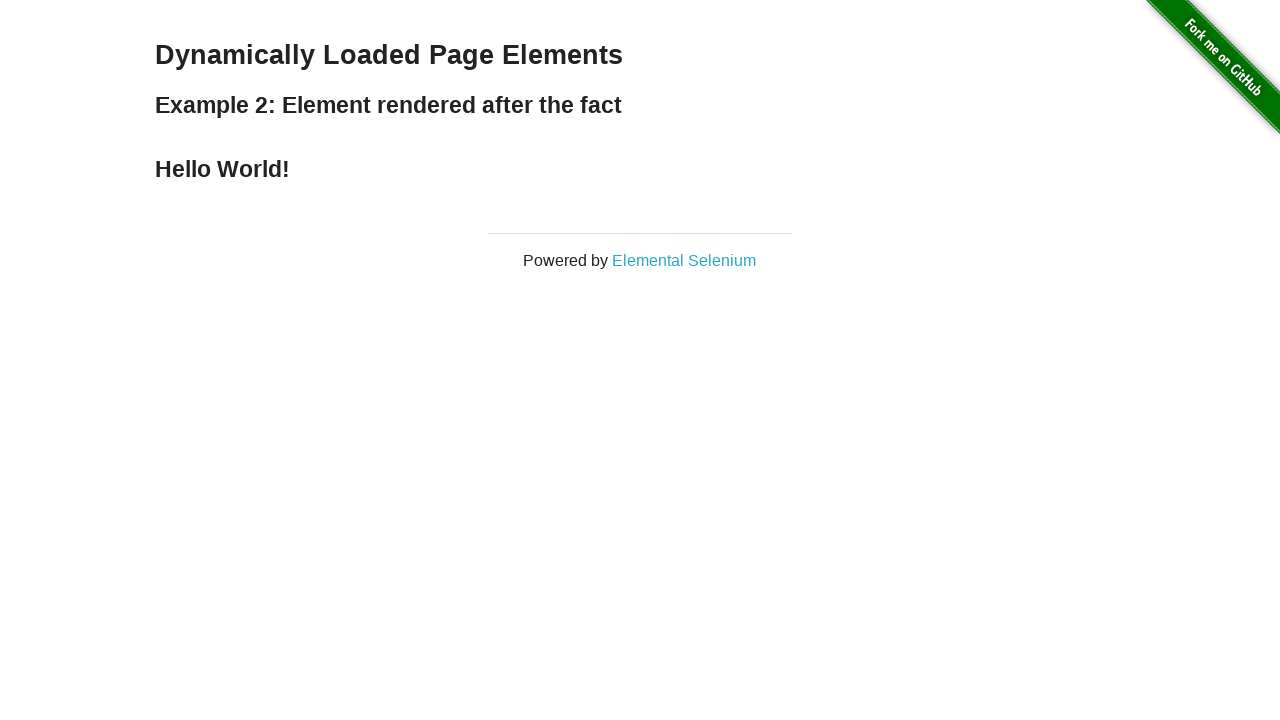